Tests the Selenium Playground page by verifying the page title and clicking on the "Input Form Submit" link.

Starting URL: https://www.lambdatest.com/selenium-playground/

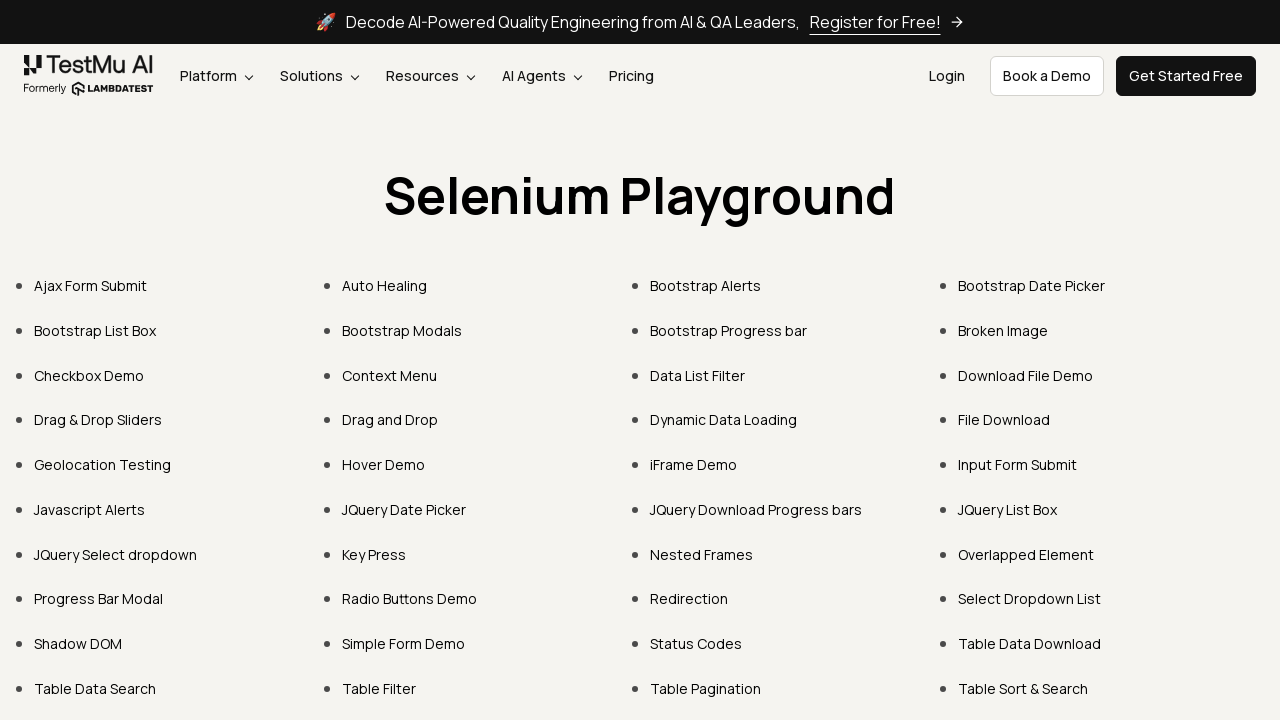

Page fully loaded (domcontentloaded)
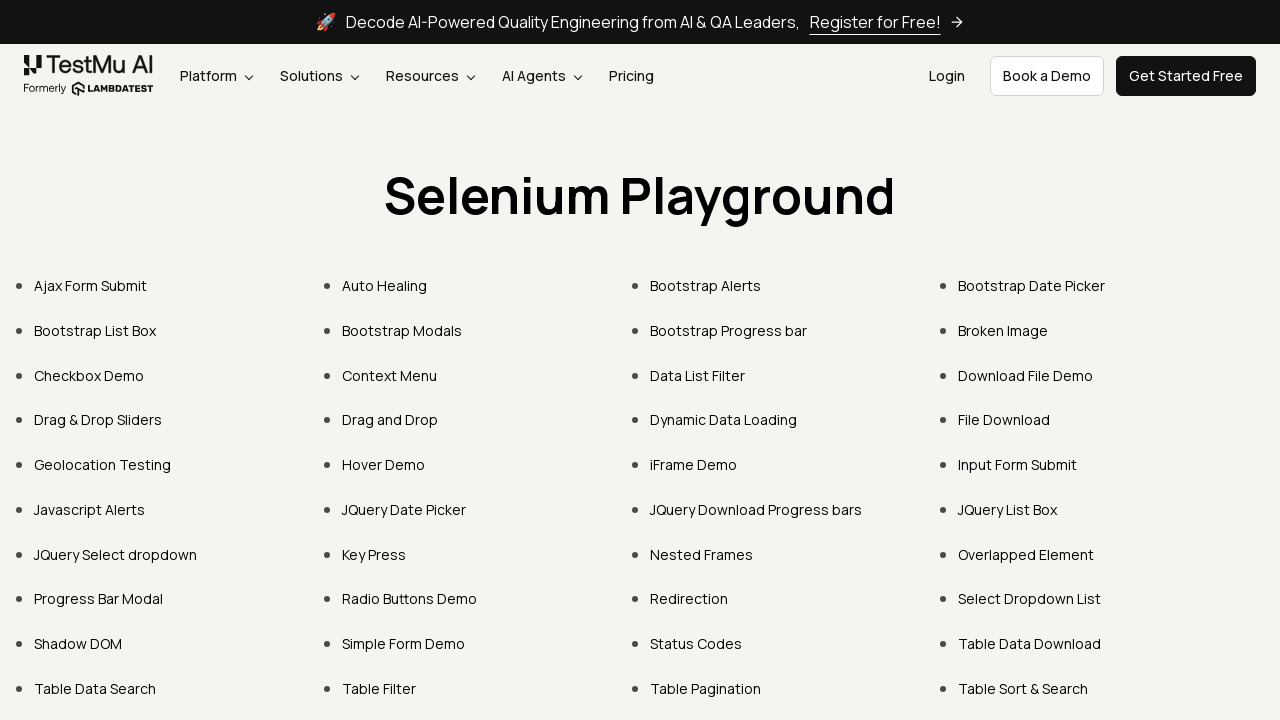

Verified page title: Selenium Grid Online | Run Selenium Test On Cloud
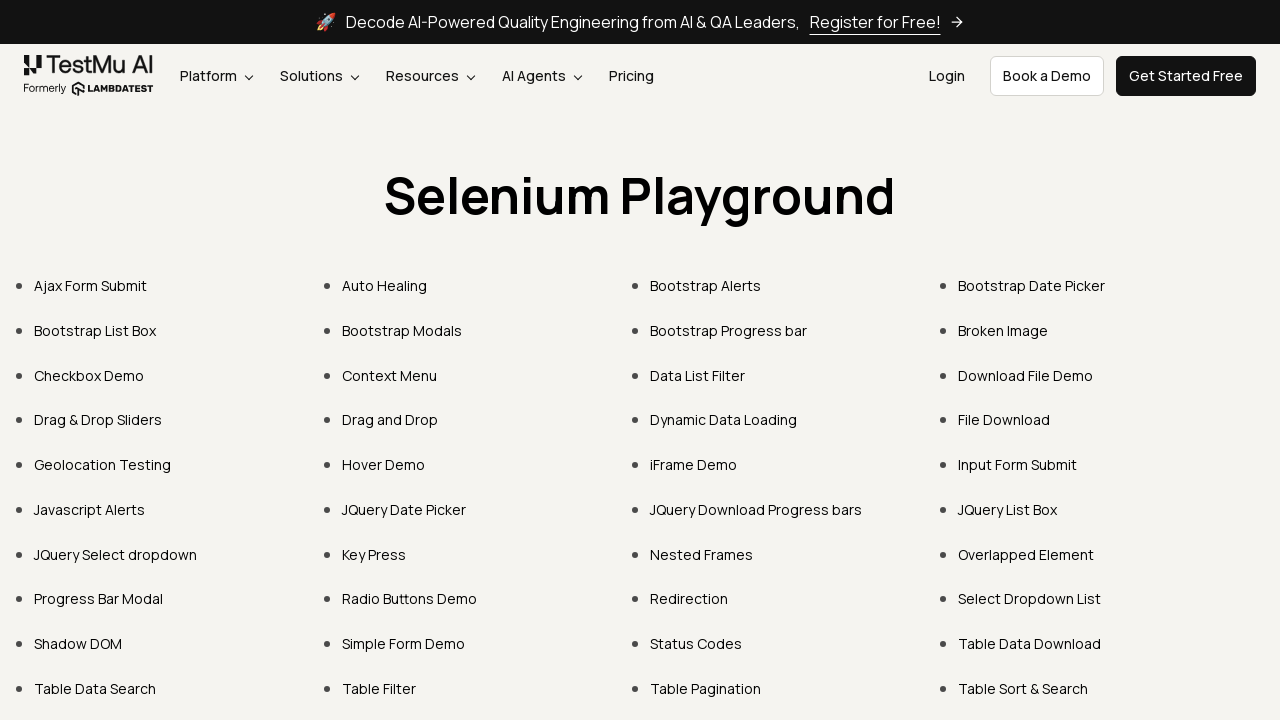

Clicked on 'Input Form Submit' link at (1018, 464) on xpath=//a[contains(text(),'Input Form Submit')]
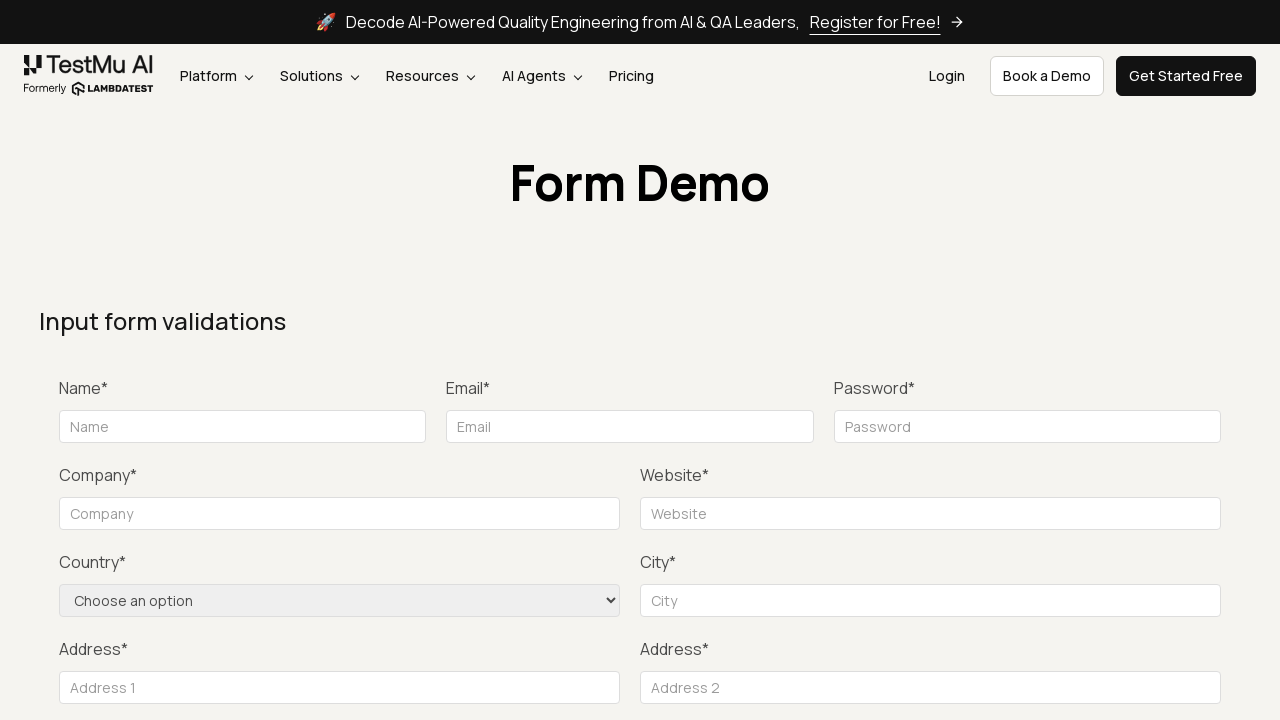

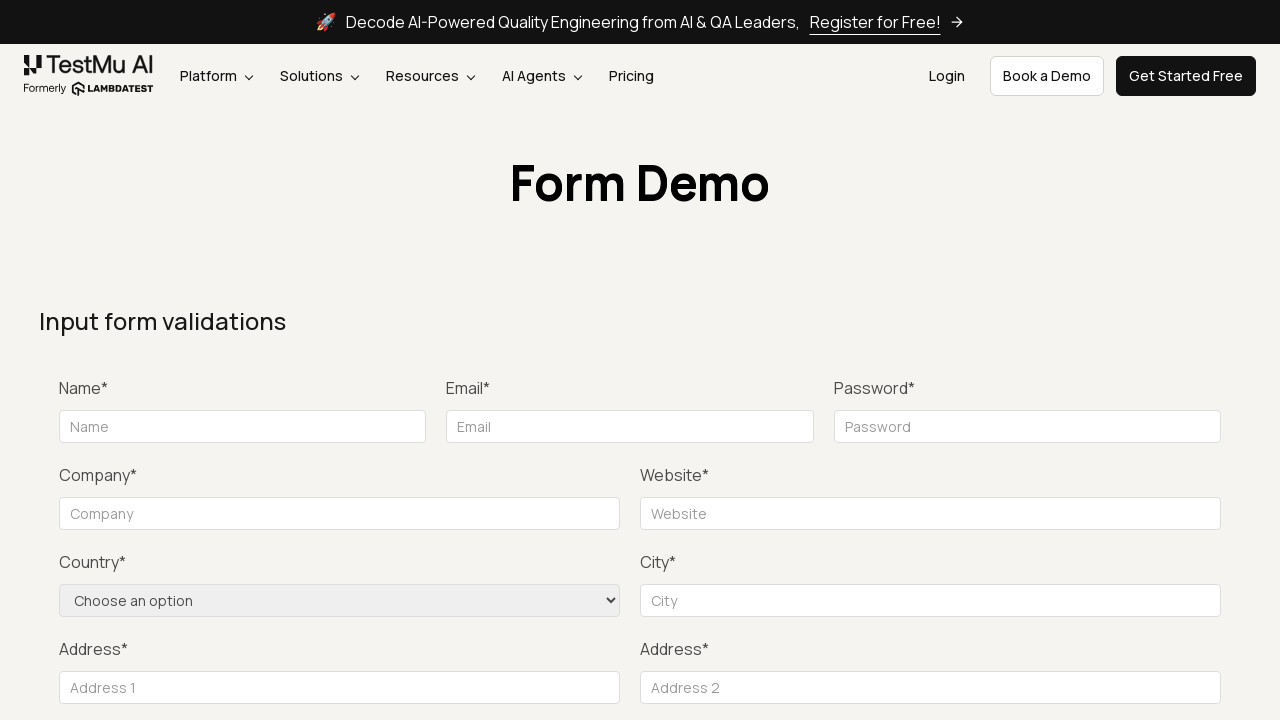